Tests waiting for a button to become clickable, clicking it, waiting for it to become non-clickable, and verifying a success message appears

Starting URL: http://suninjuly.github.io/wait2.html

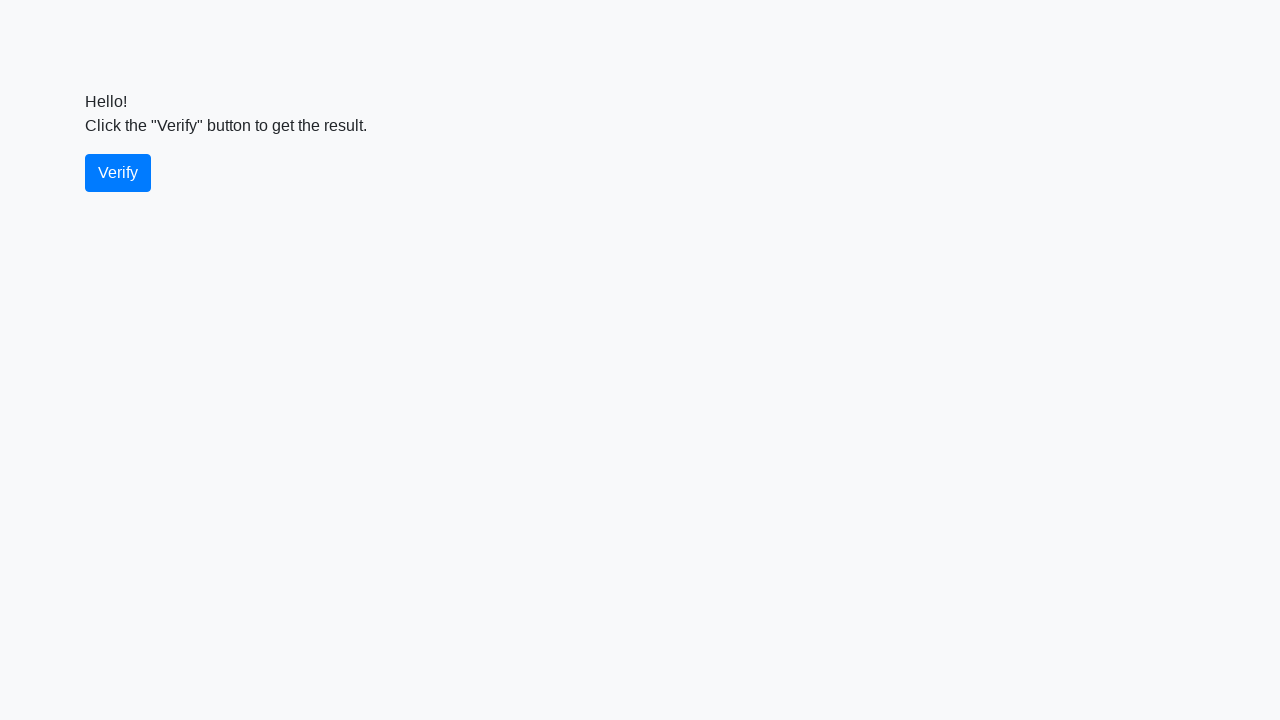

Waited for verify button to become visible
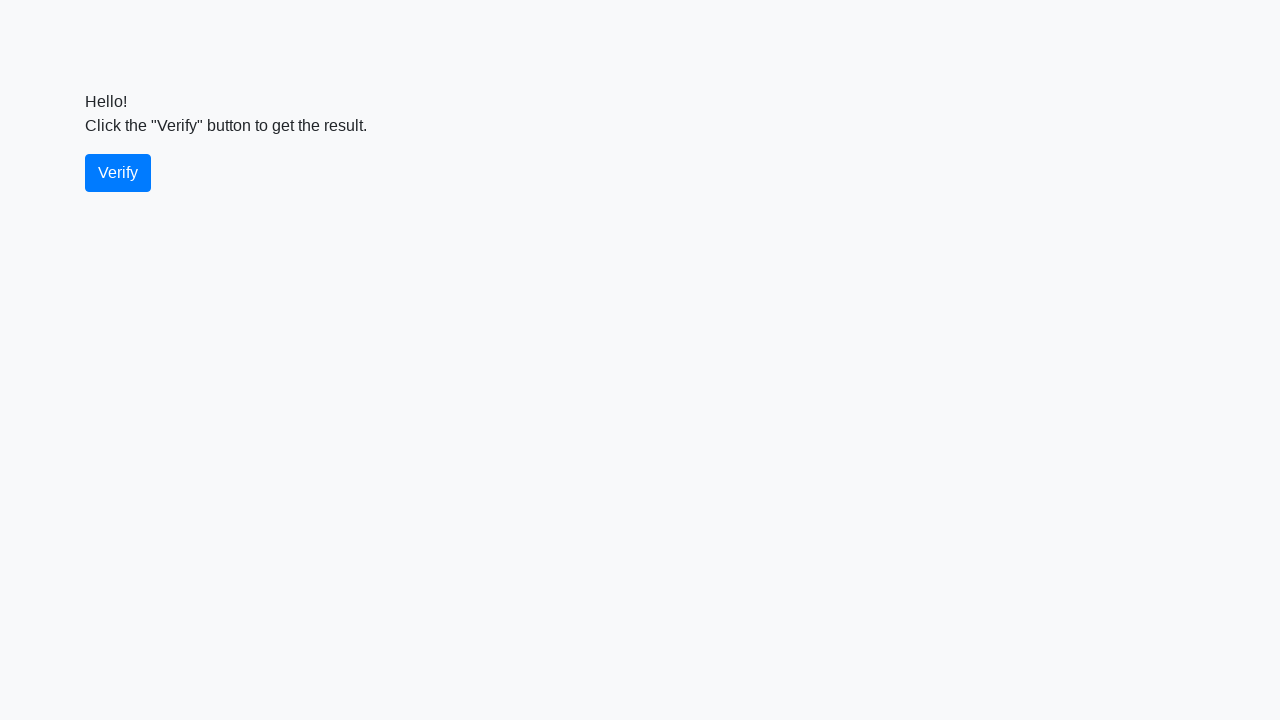

Clicked the verify button at (118, 173) on #verify
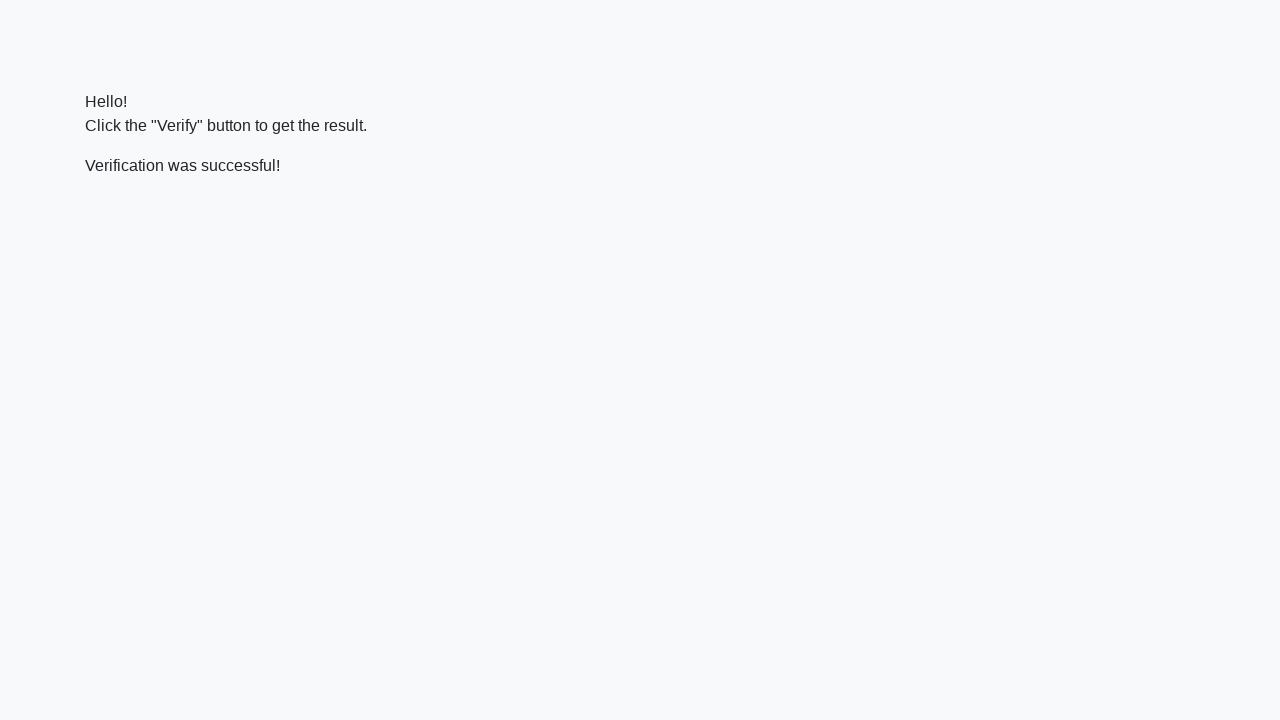

Waited for verify message to appear
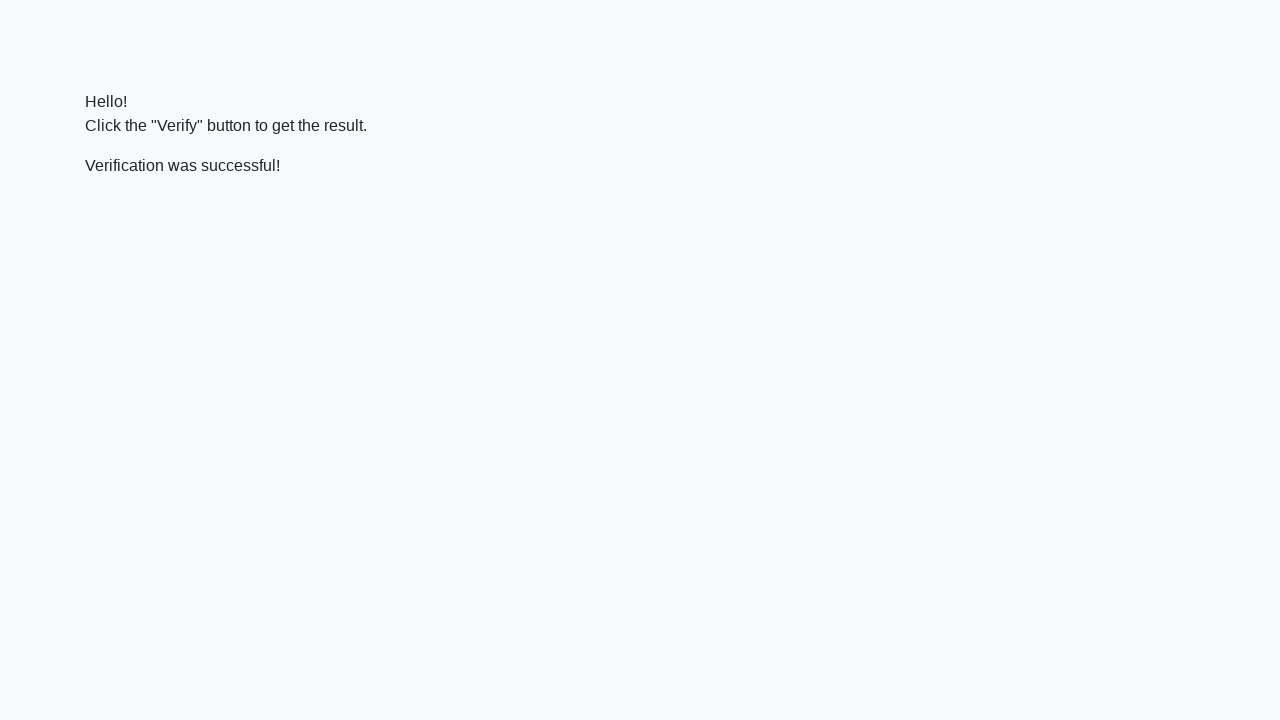

Located the verify message element
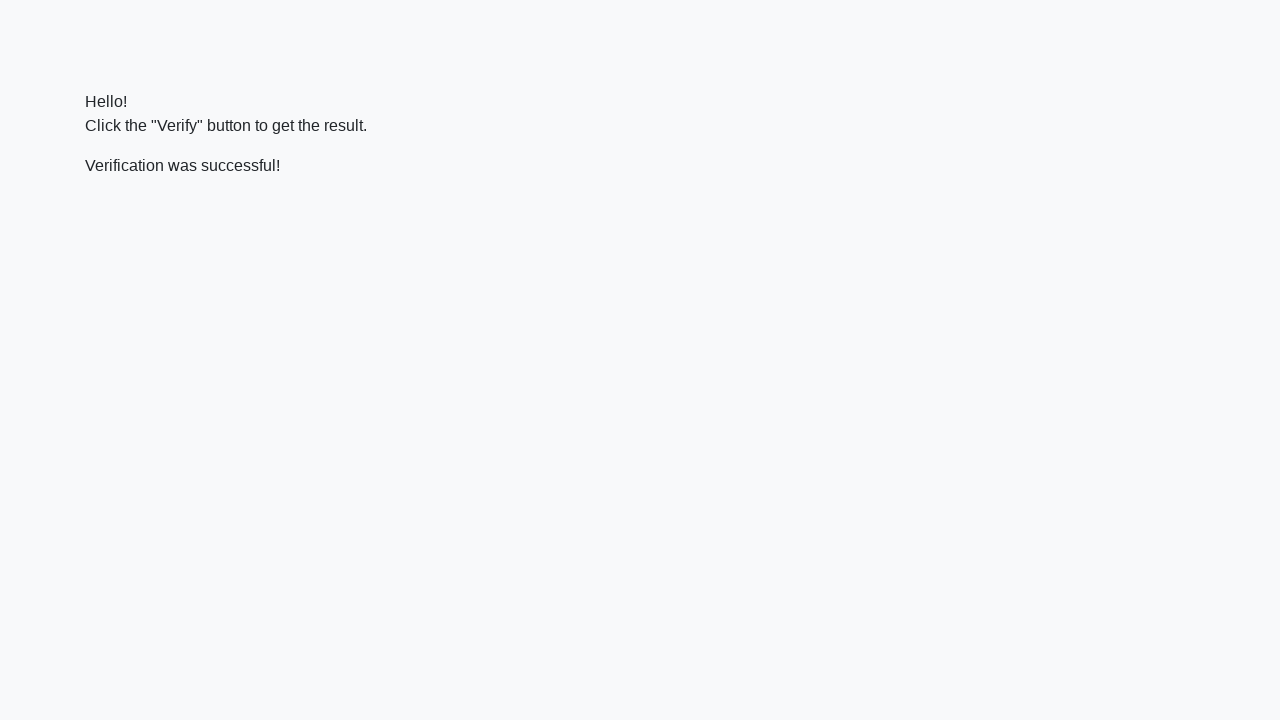

Verified that success message contains 'successful'
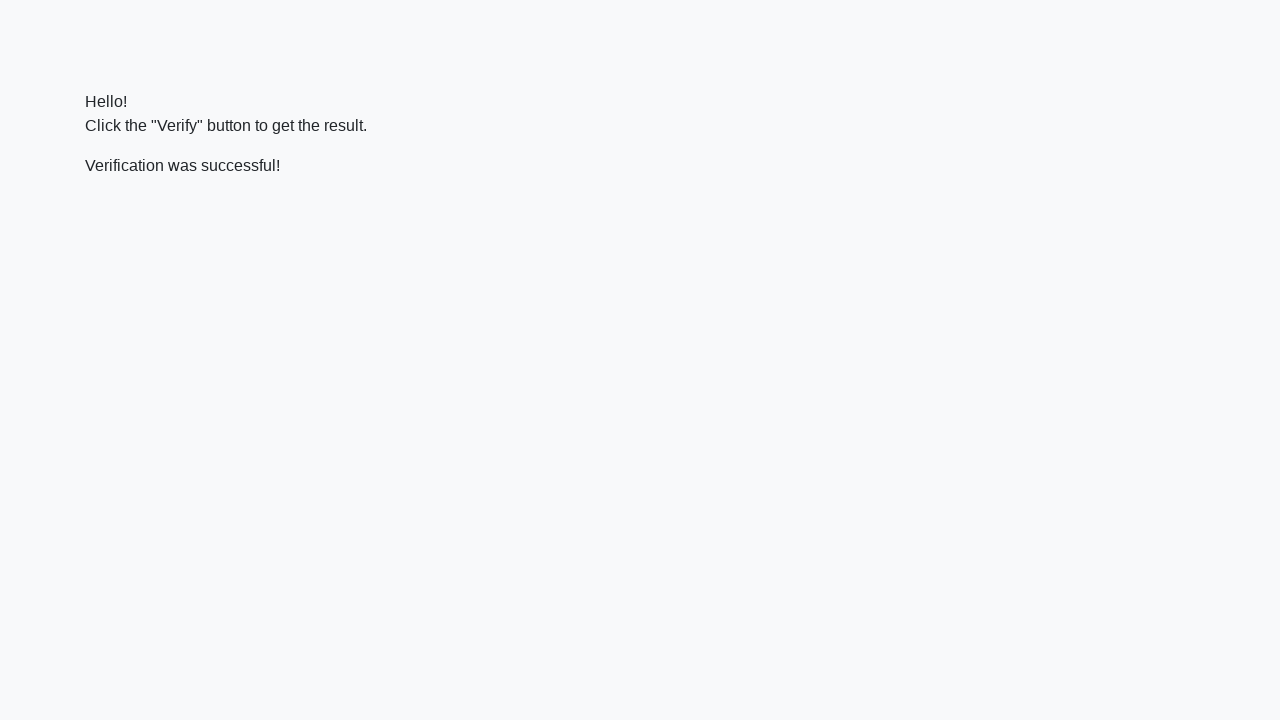

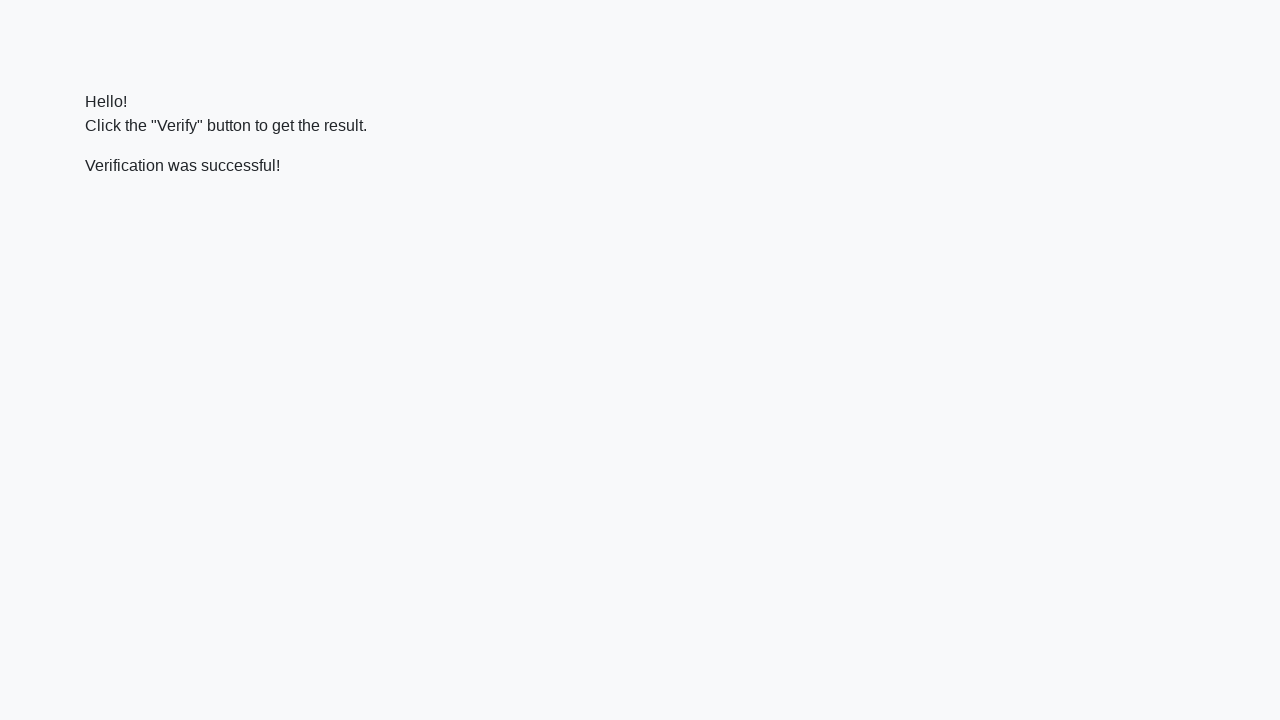